Tests train search functionality on erail.in by searching for trains between two stations and verifying the results are displayed

Starting URL: https://erail.in/

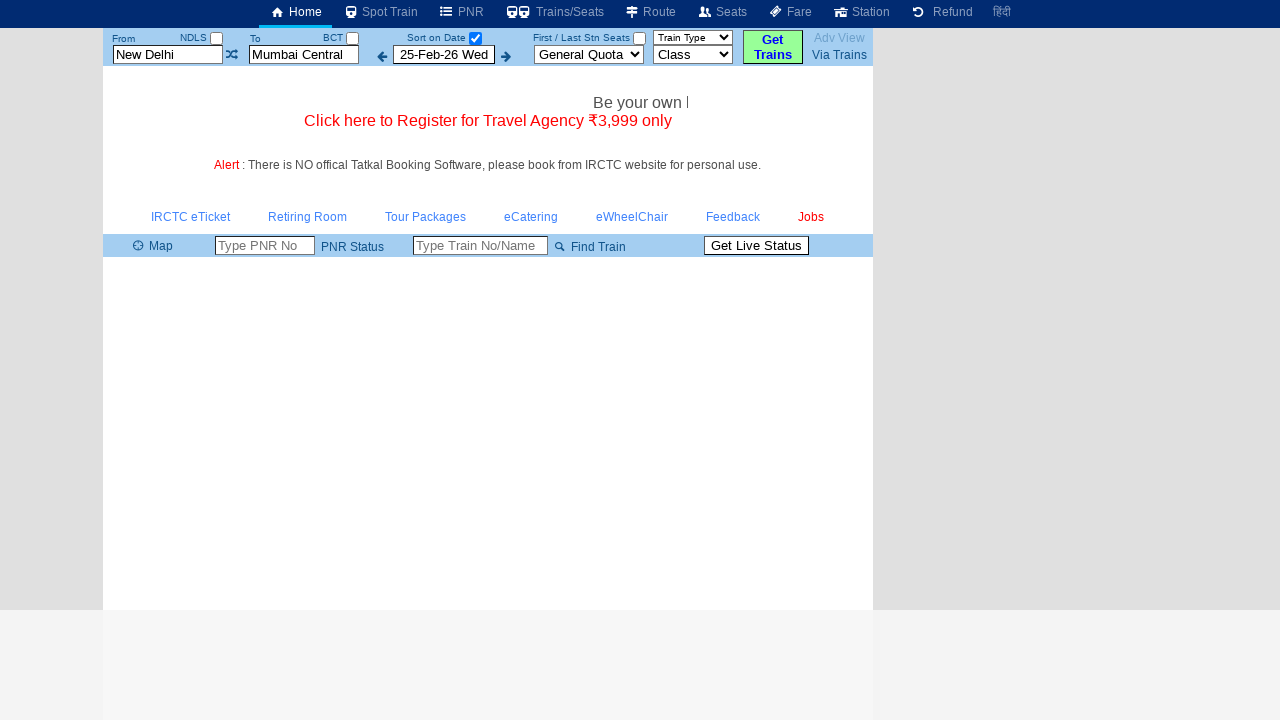

Clicked 'sort on date' checkbox to disable date-based filtering at (475, 38) on #chkSelectDateOnly
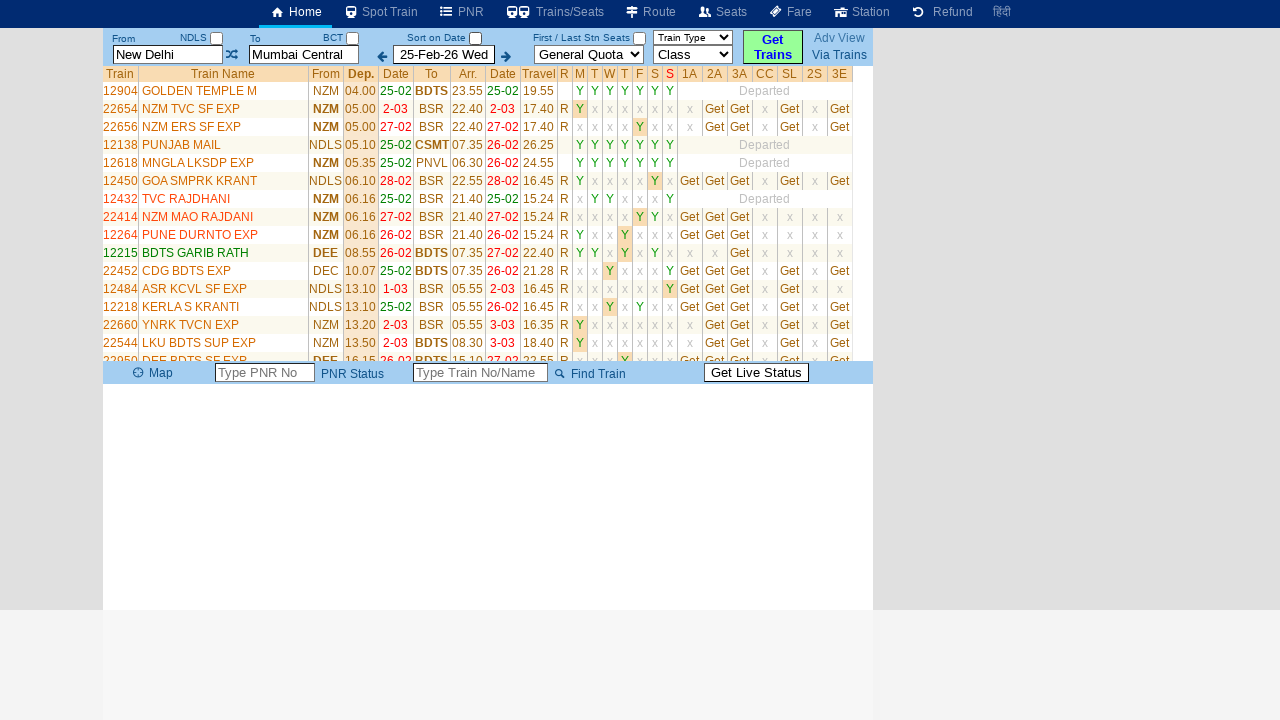

Cleared departure station field on #txtStationFrom
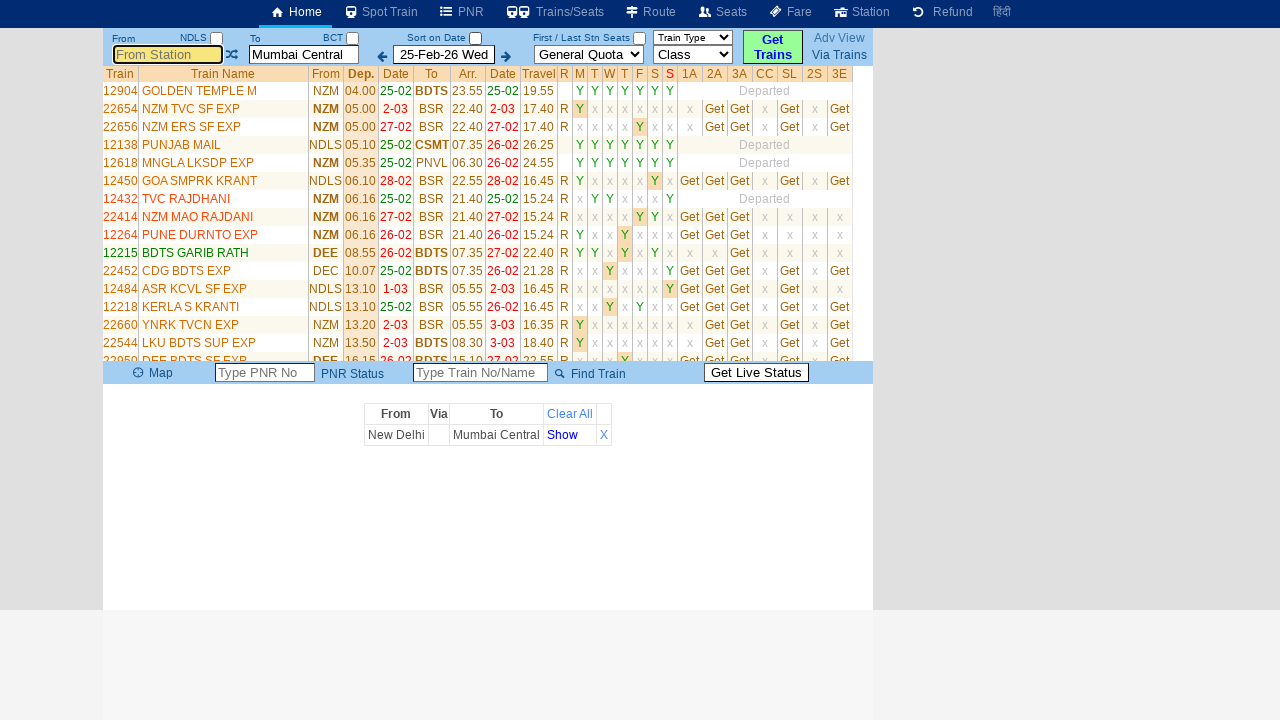

Entered 'MS' in departure station field on #txtStationFrom
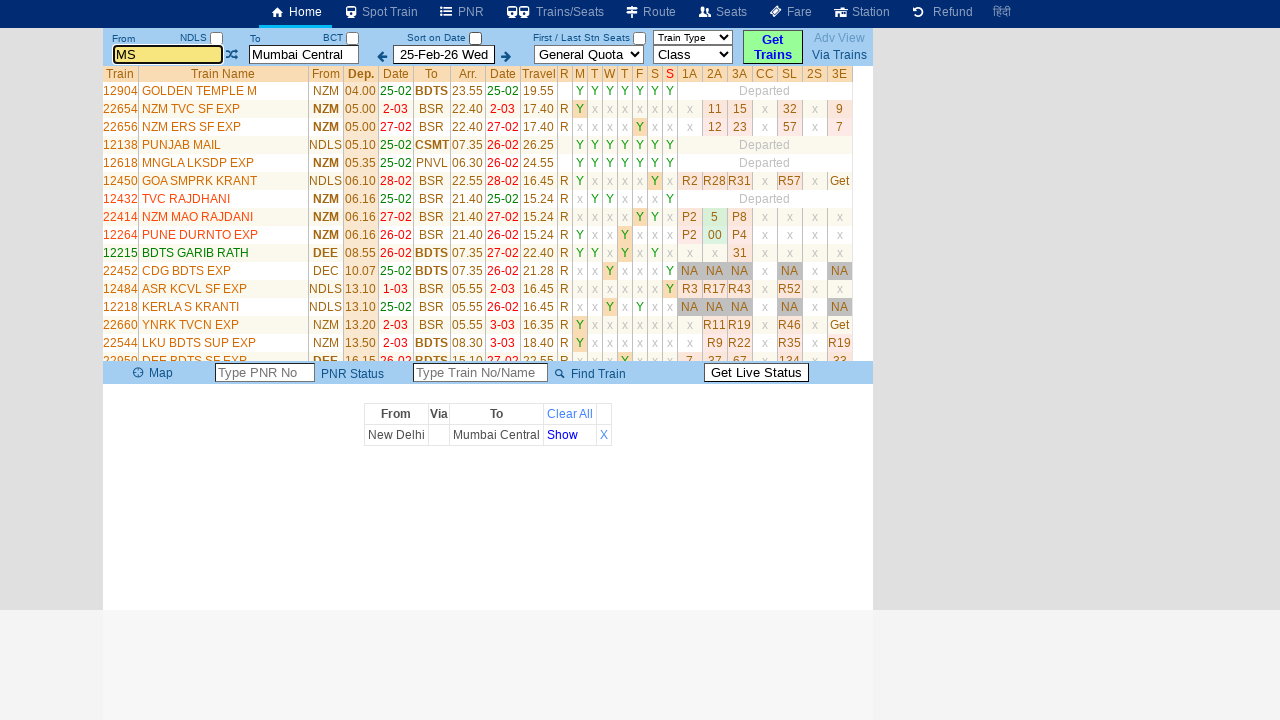

Pressed Enter to confirm departure station on #txtStationFrom
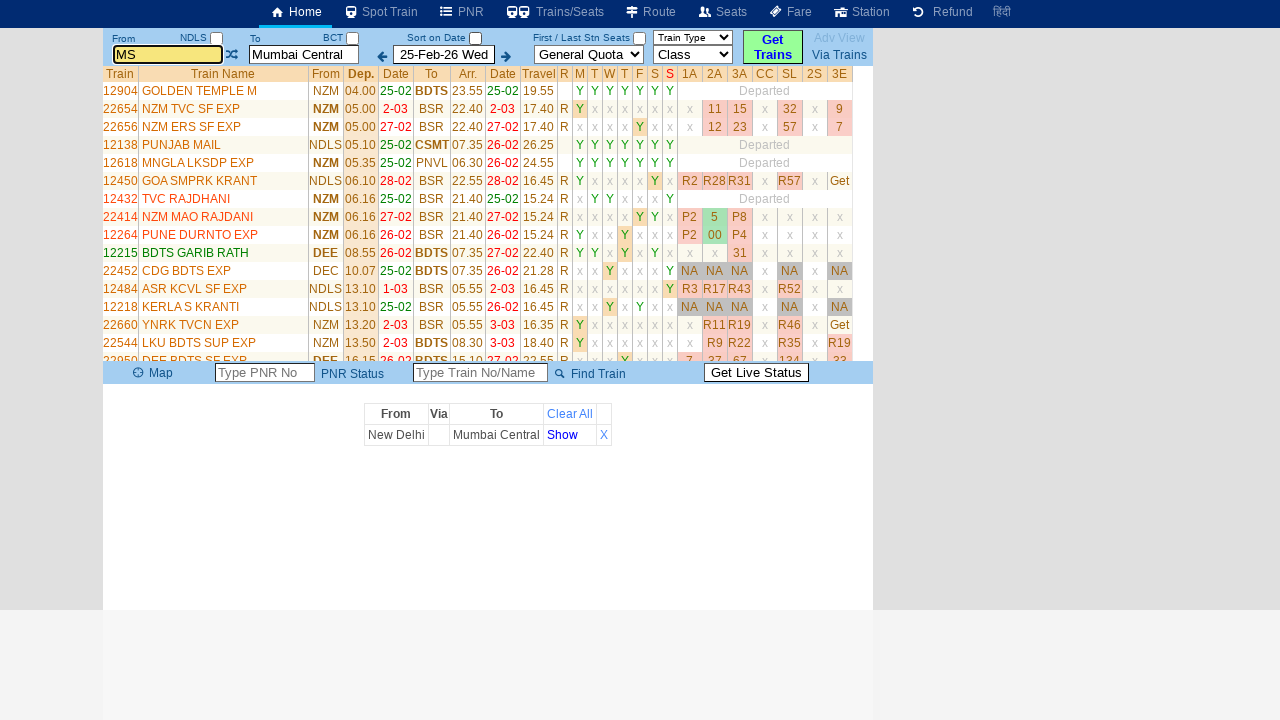

Cleared destination station field on #txtStationTo
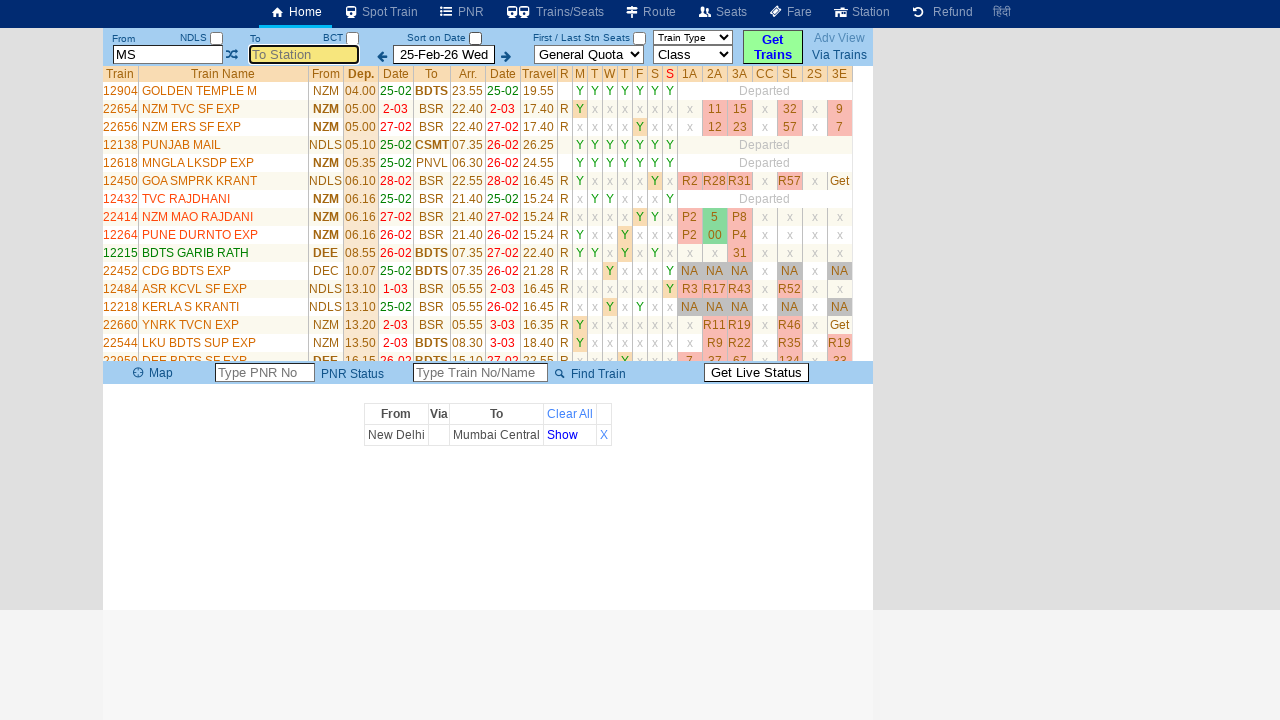

Entered 'MDU' in destination station field on #txtStationTo
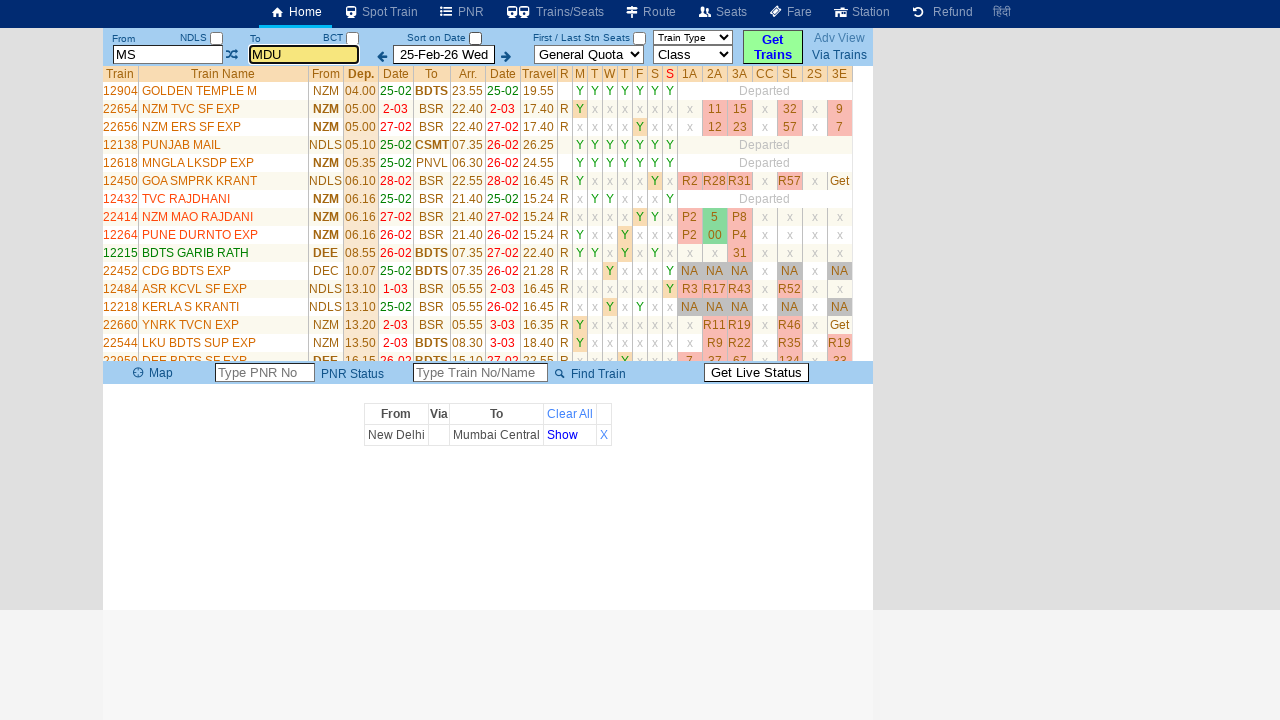

Pressed Enter to confirm destination station on #txtStationTo
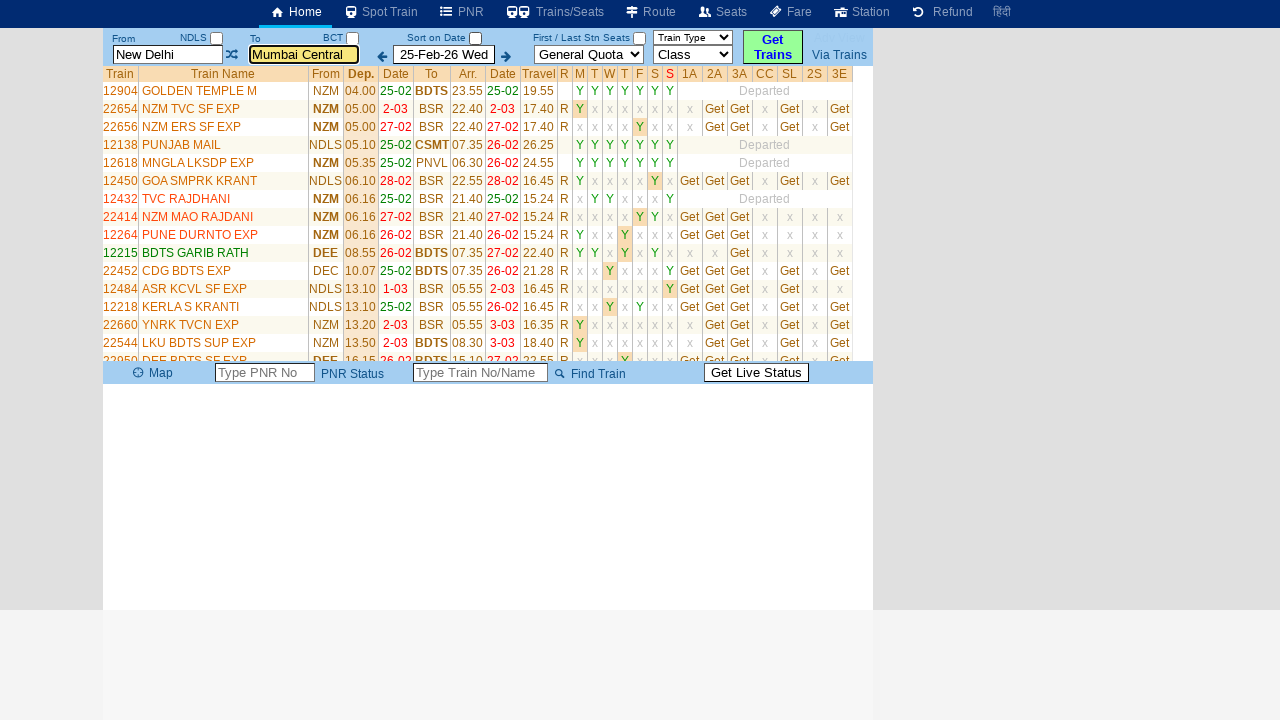

Train results loaded successfully
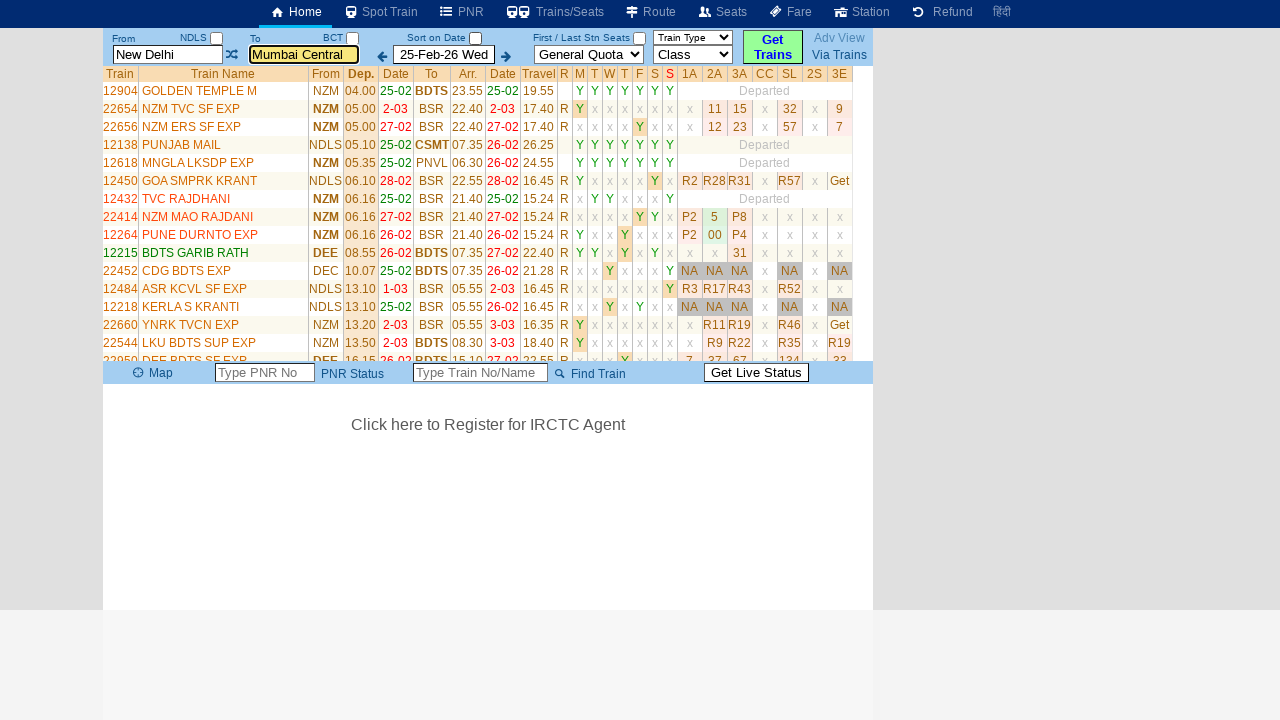

Found 39 trains between MS and MDU stations
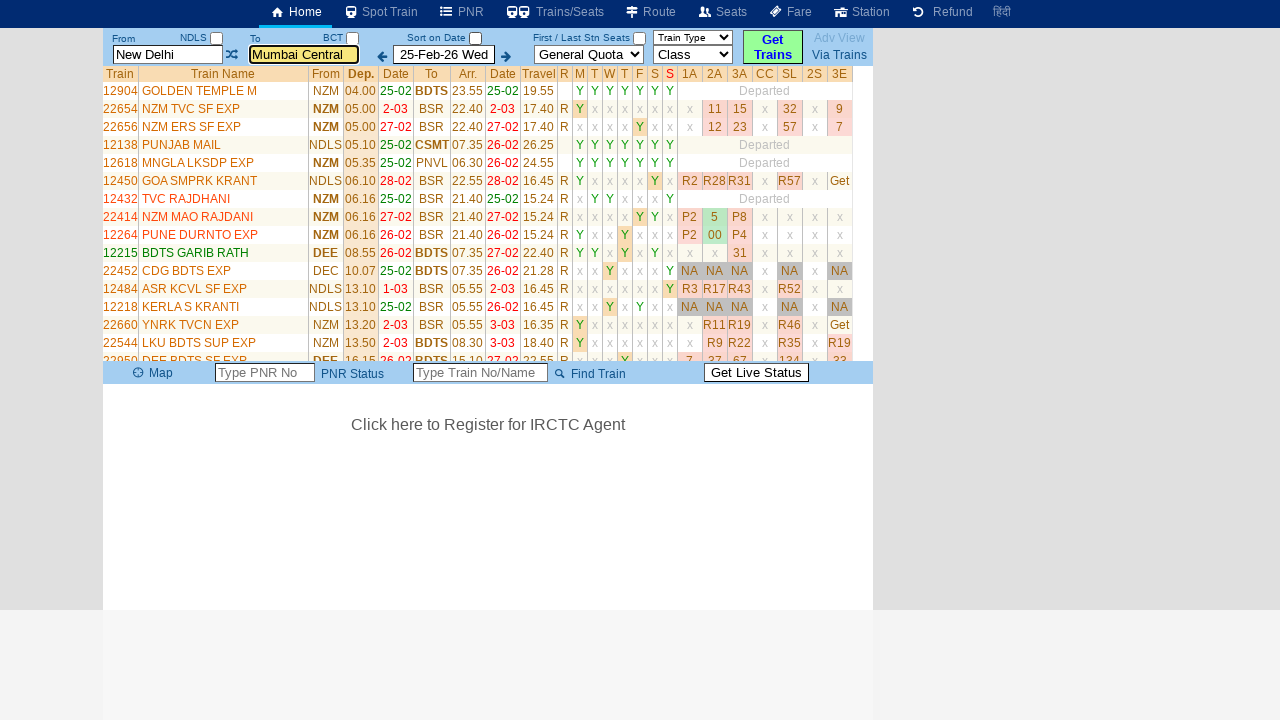

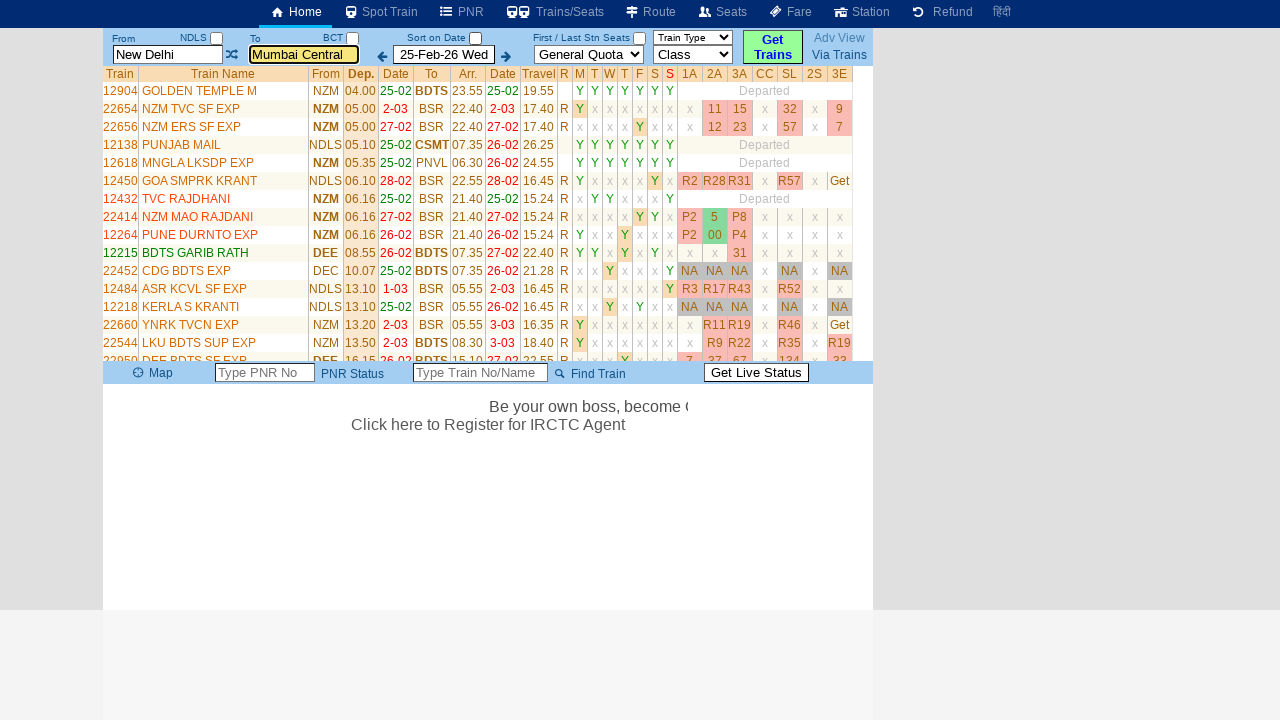